Tests basic page properties and element states on demoqa.com by verifying elements are displayed and enabled, then navigates to radio button and links pages to check additional element states.

Starting URL: https://demoqa.com/

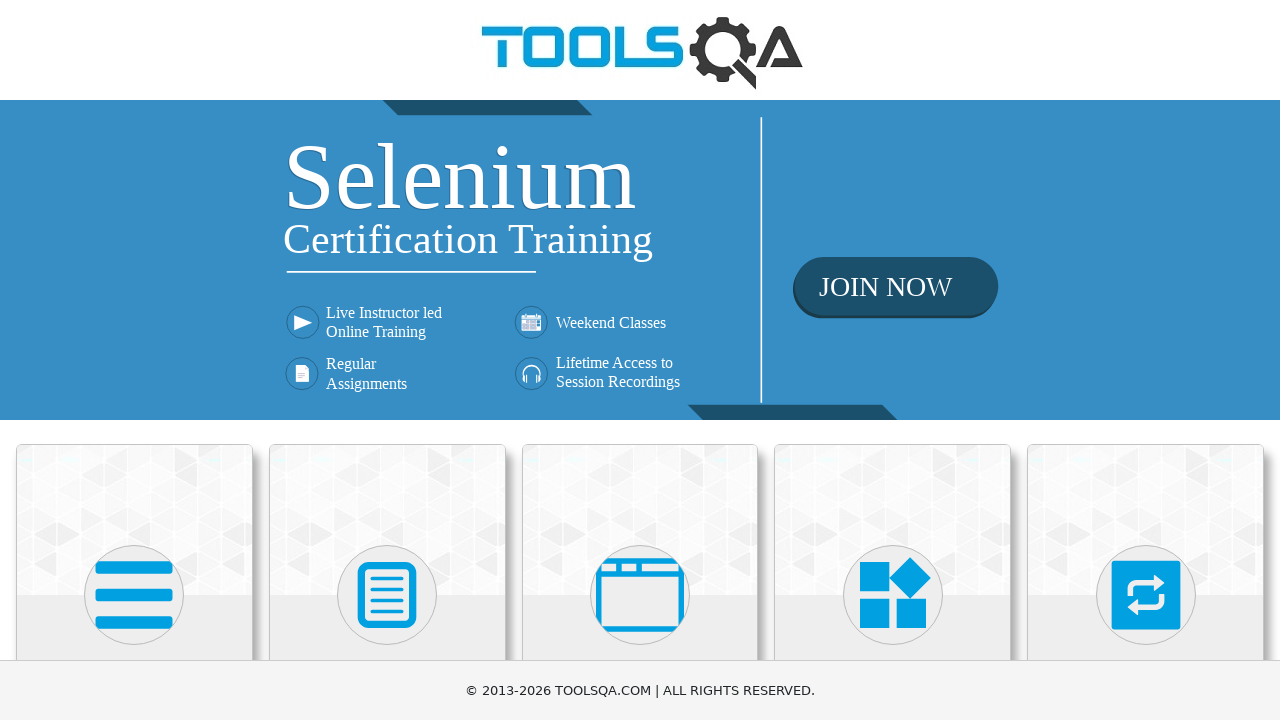

Waited for Elements card to become visible
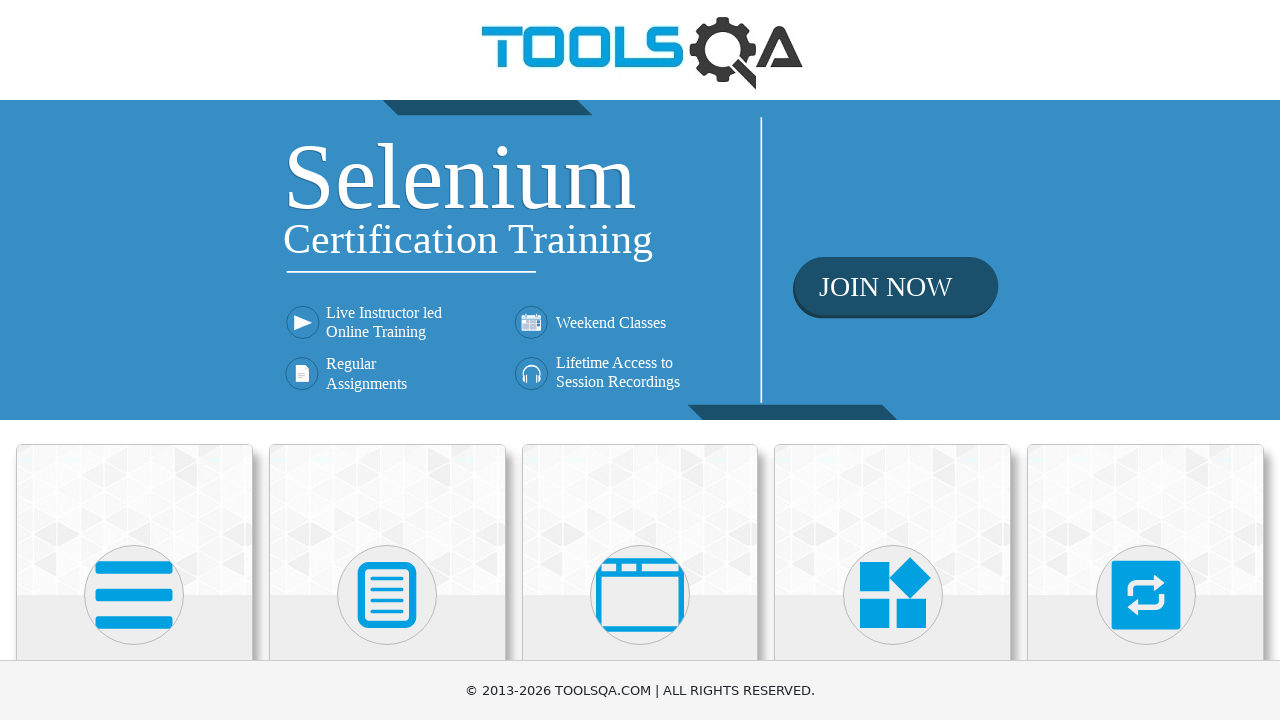

Verified Elements card is visible
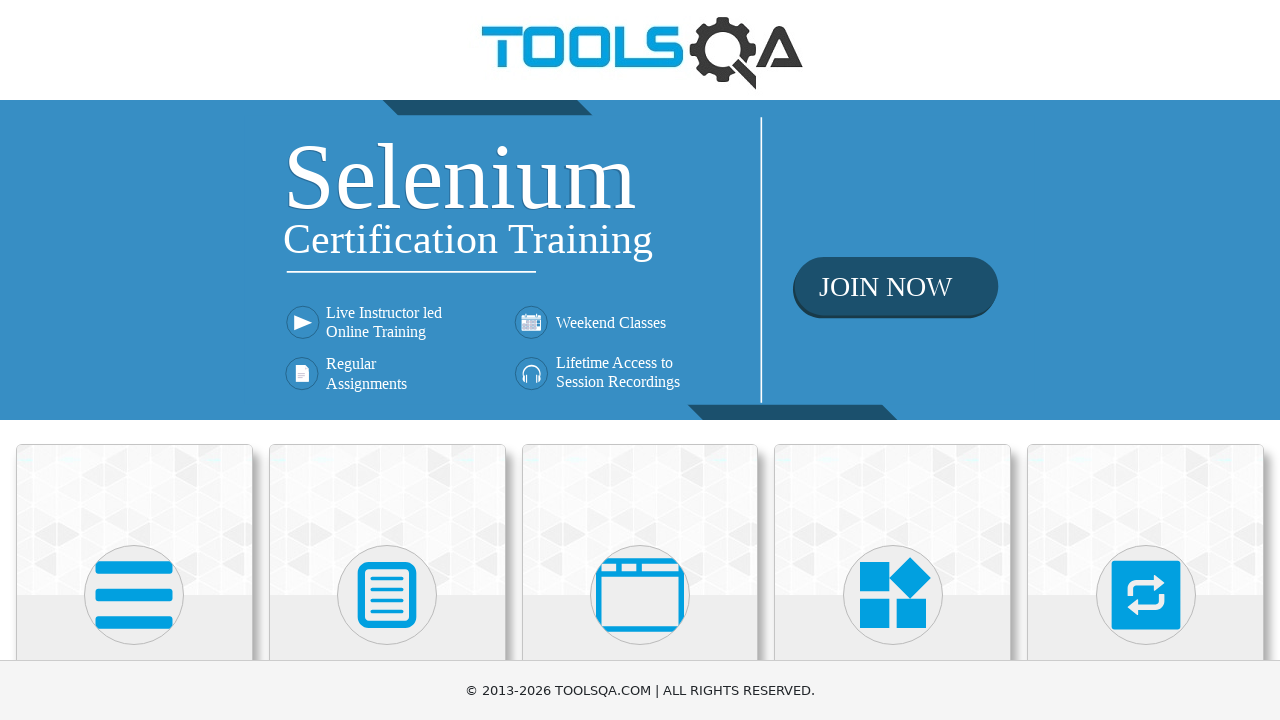

Verified Forms card is enabled
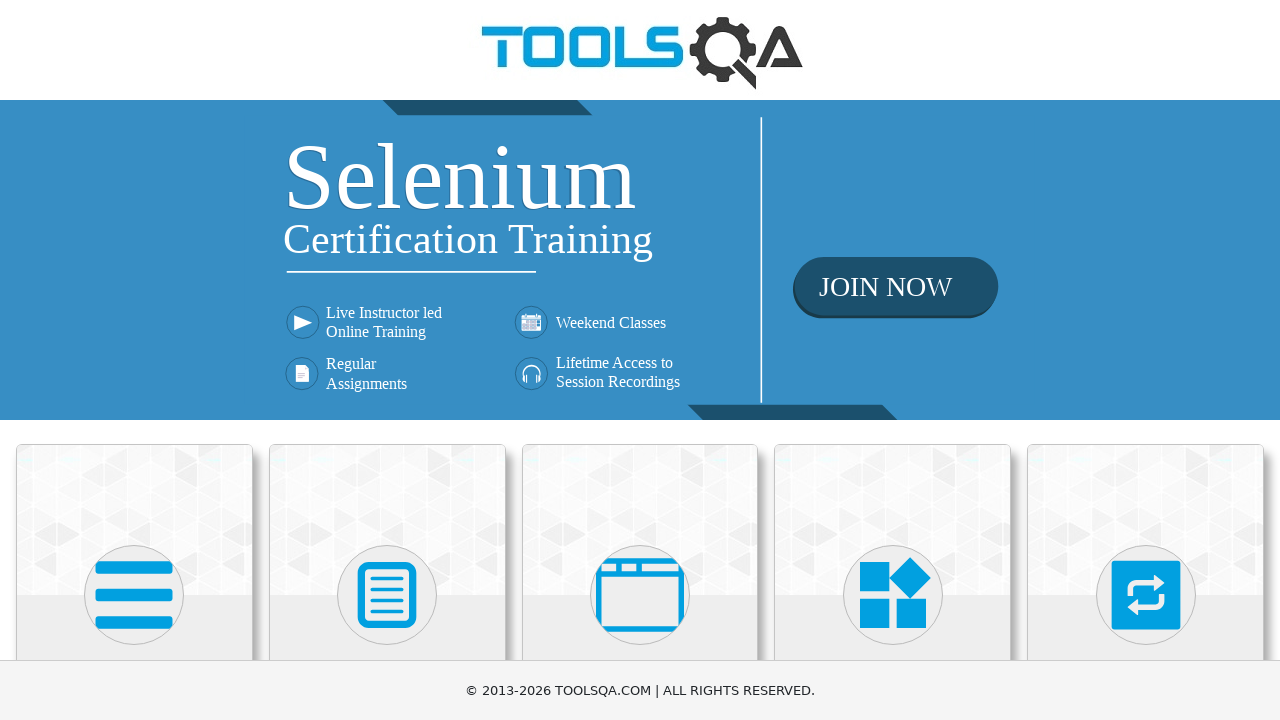

Navigated to radio button page
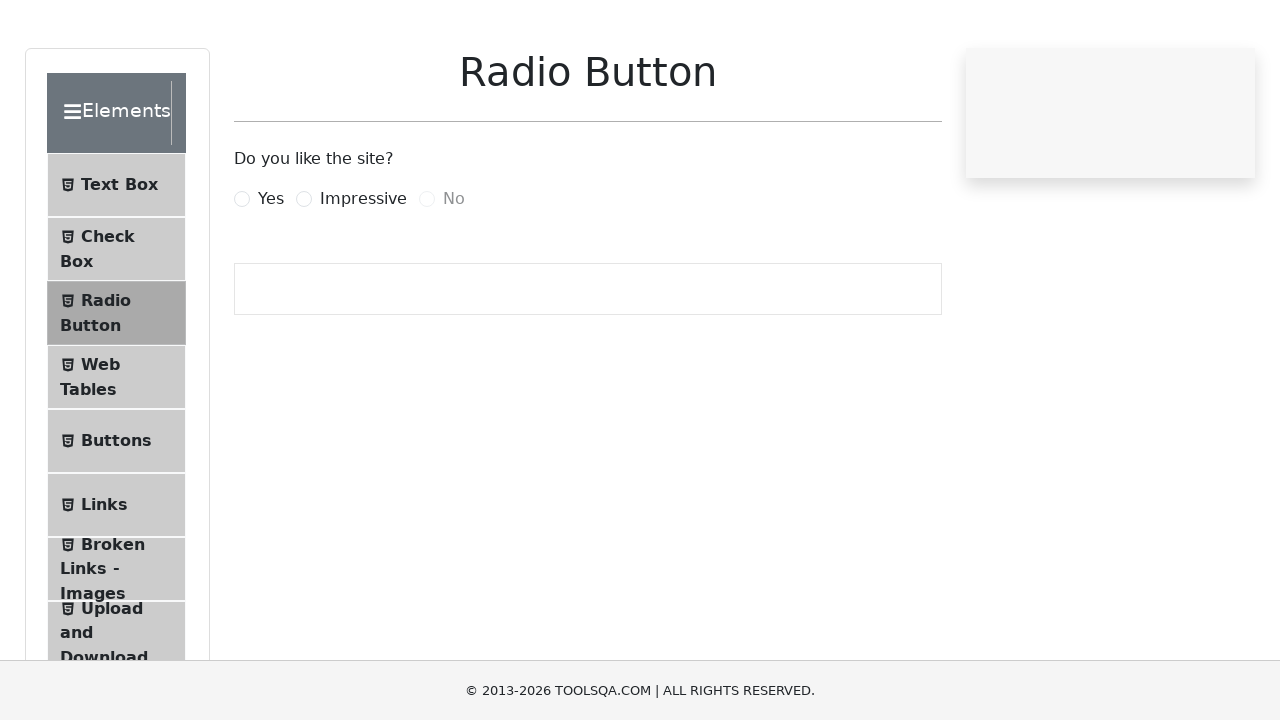

Waited for impressive radio button label to become visible
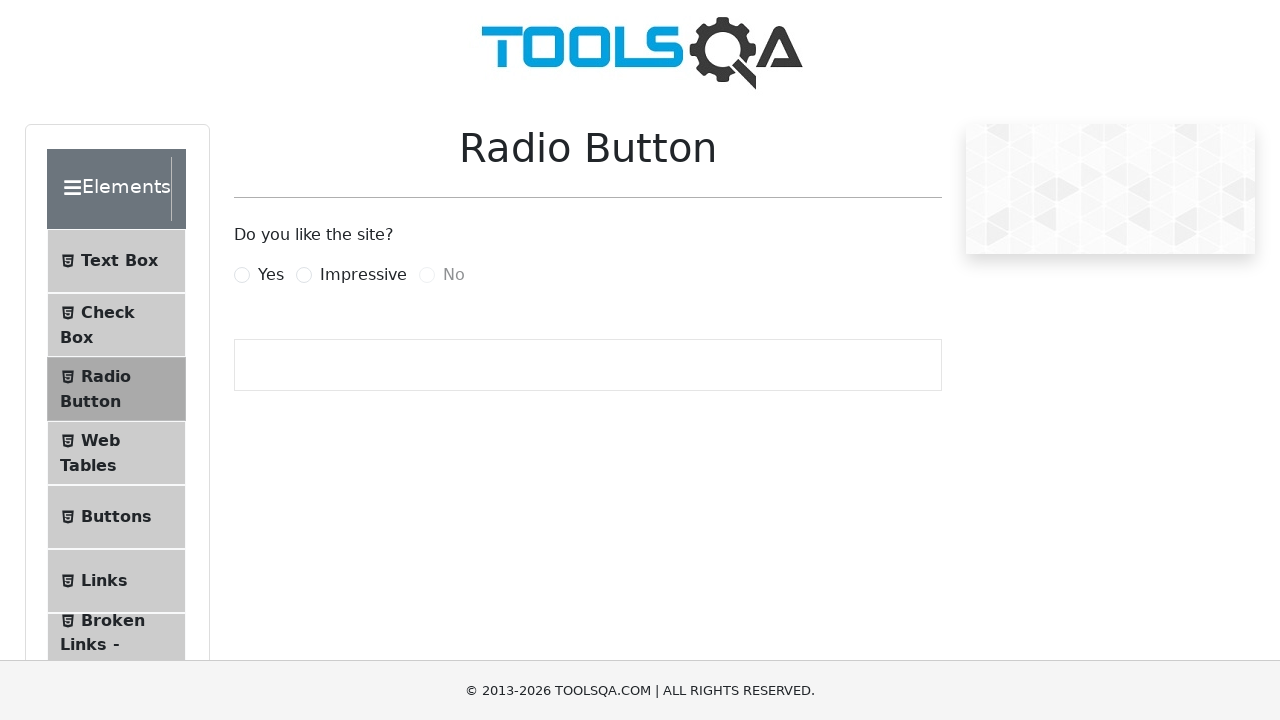

Navigated to links page
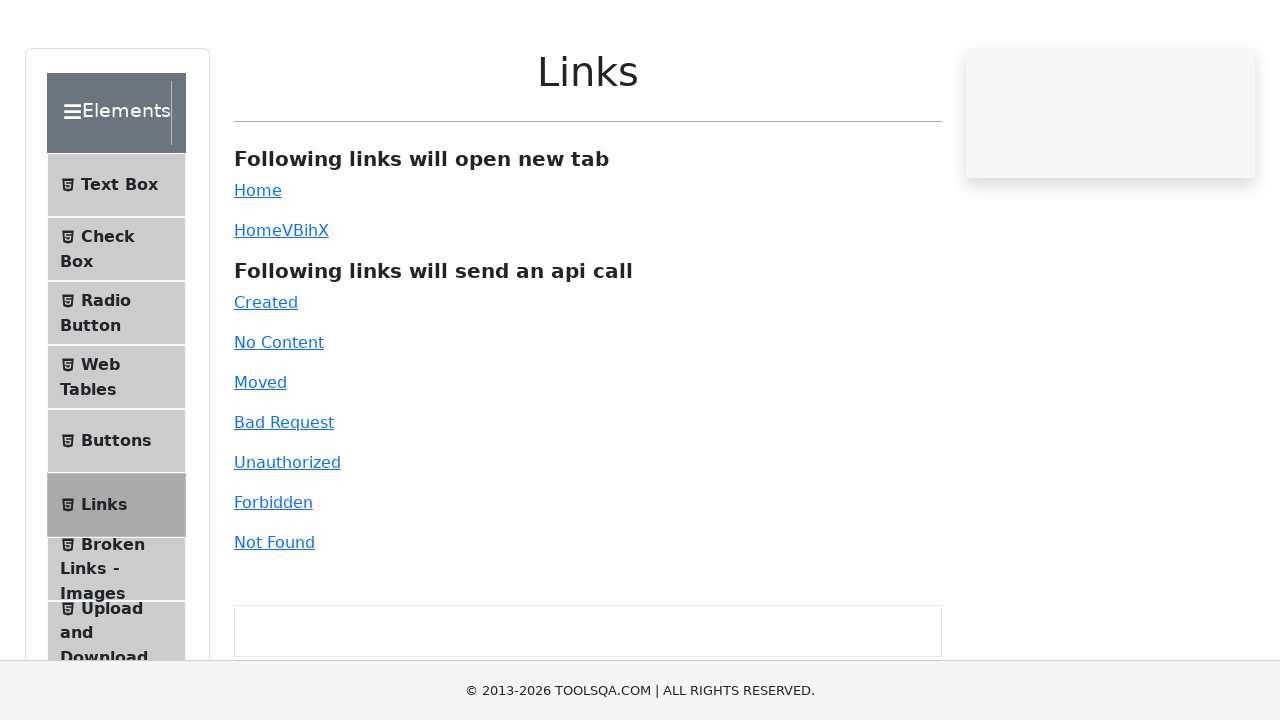

Waited for dynamic link to become visible
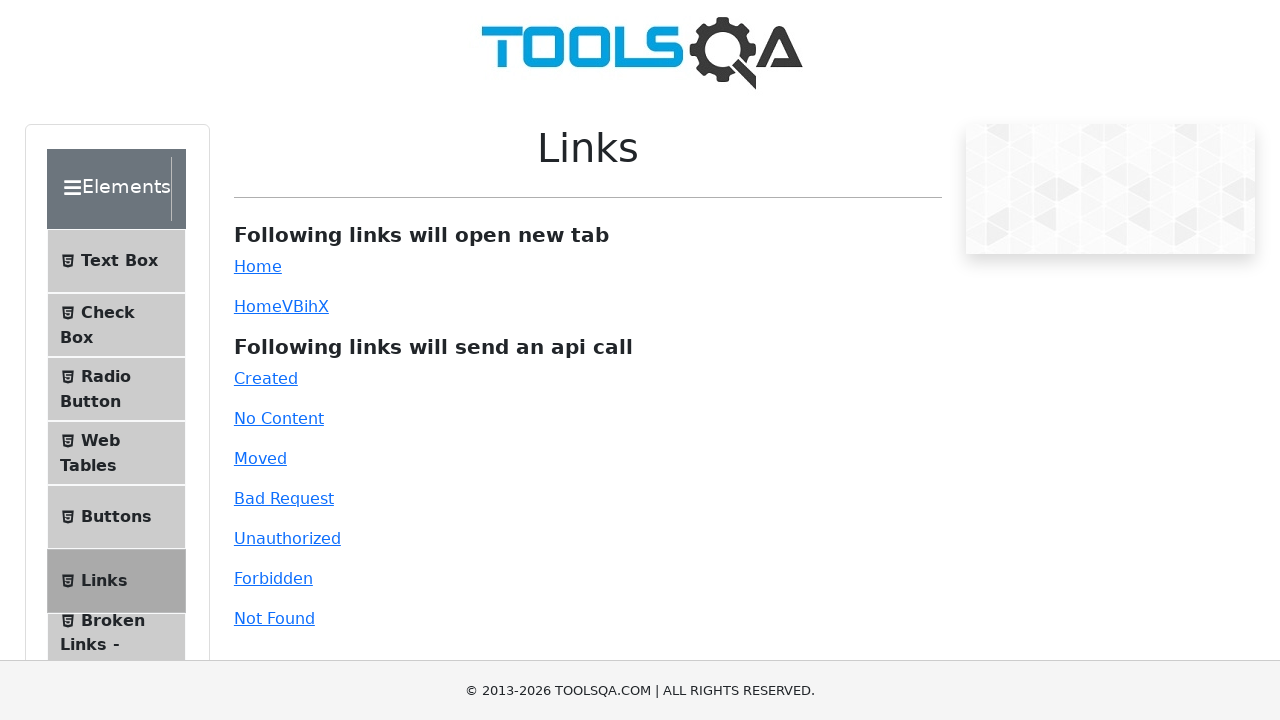

Retrieved dynamic link text: HomeVBihX
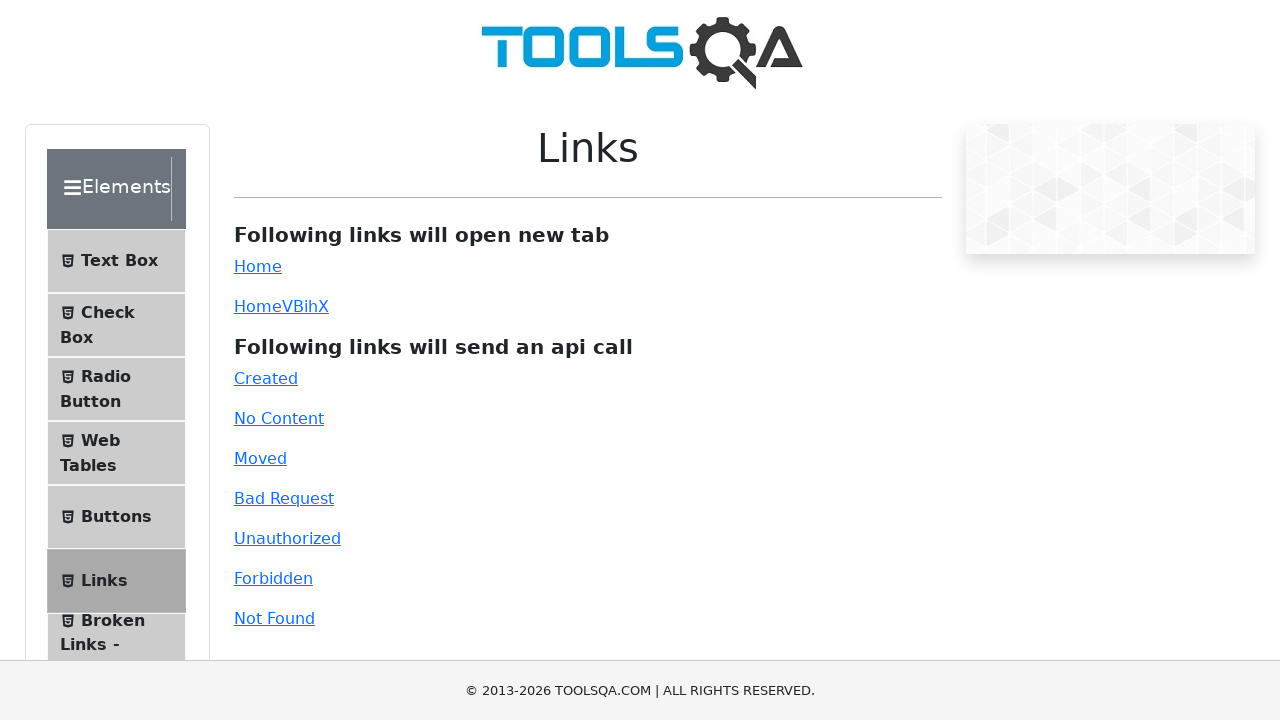

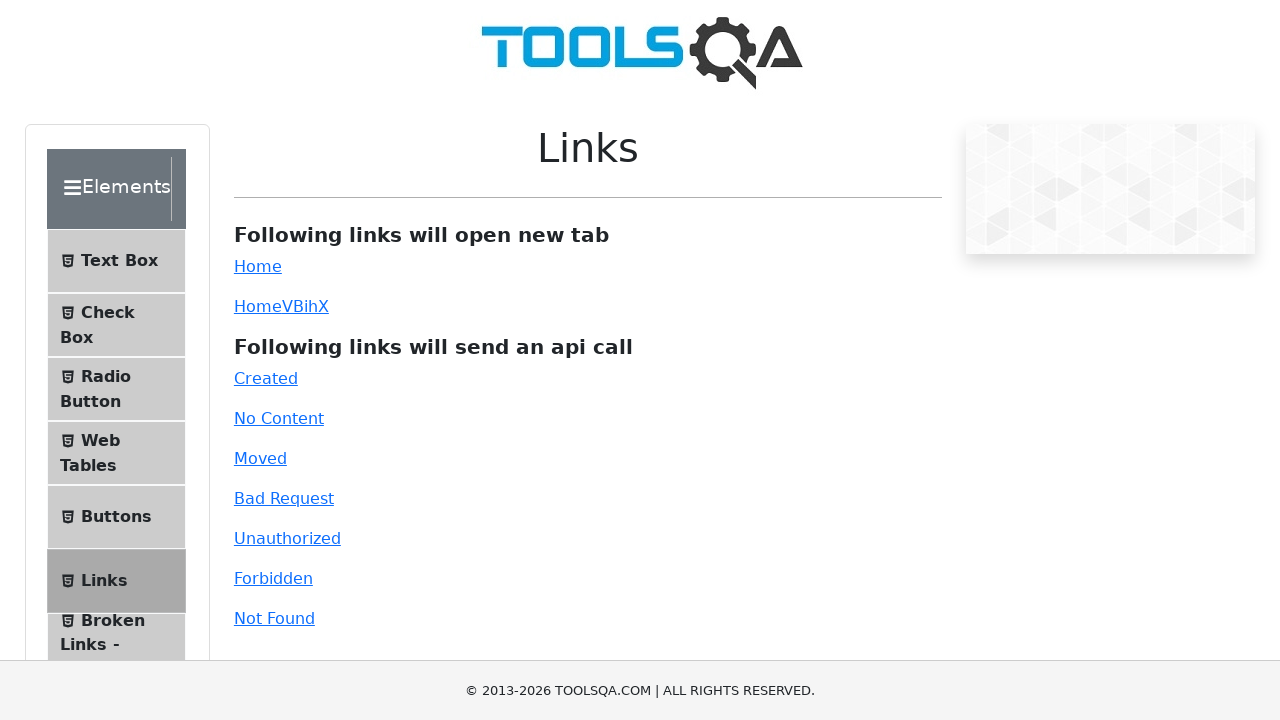